Navigates to the dynamic controls page by finding and clicking the appropriate link, then interacts with checkbox and buttons to test dynamic element behavior

Starting URL: https://the-internet.herokuapp.com/

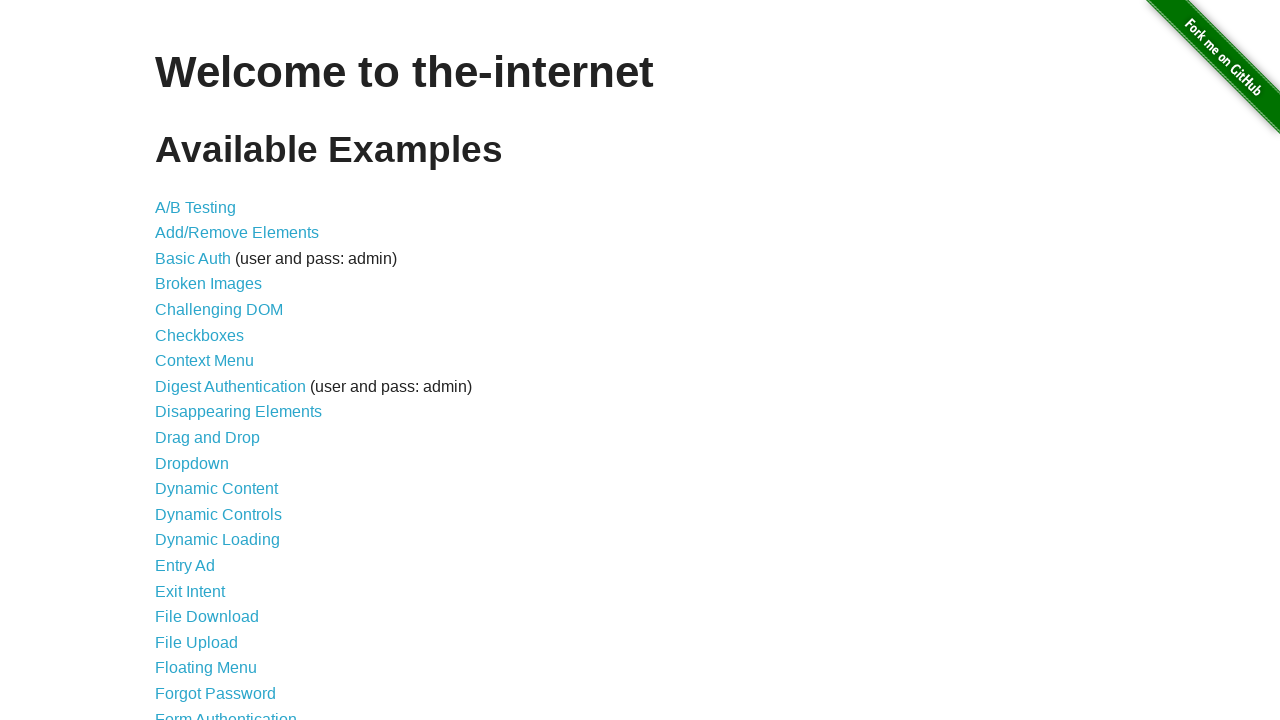

Clicked the dynamic_controls link at (218, 514) on li > a >> nth=12
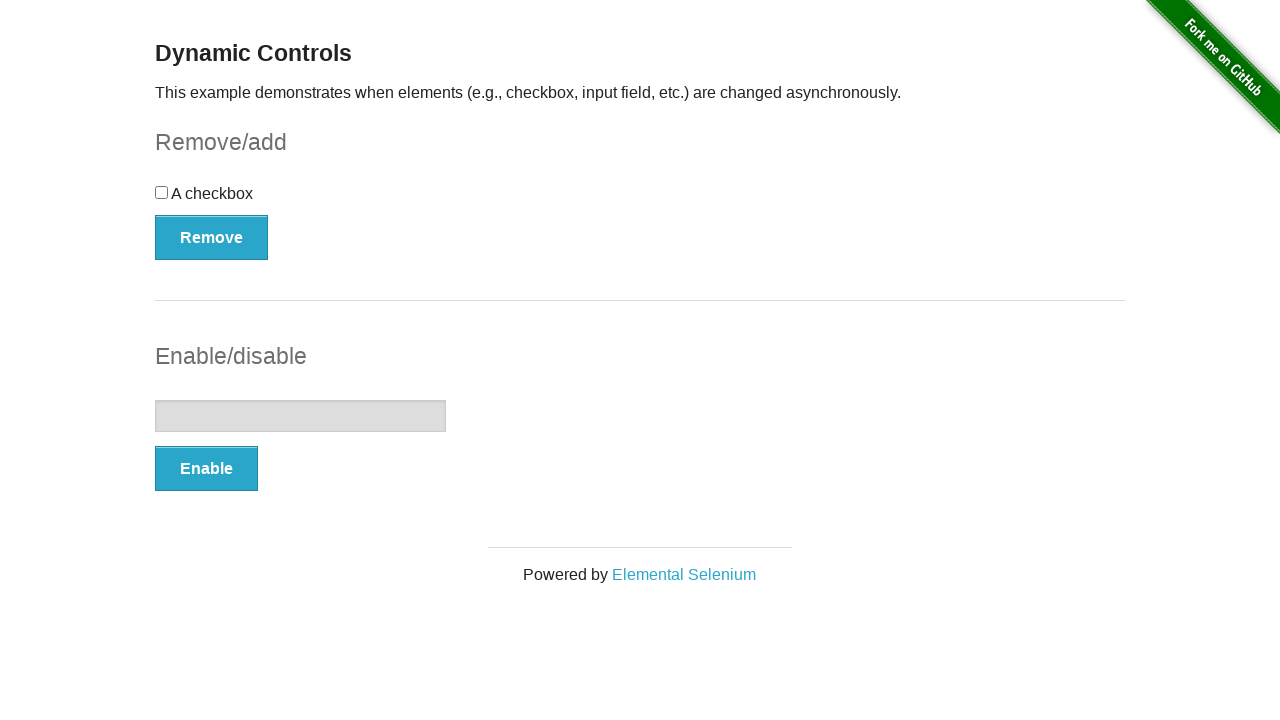

Waited for page to load
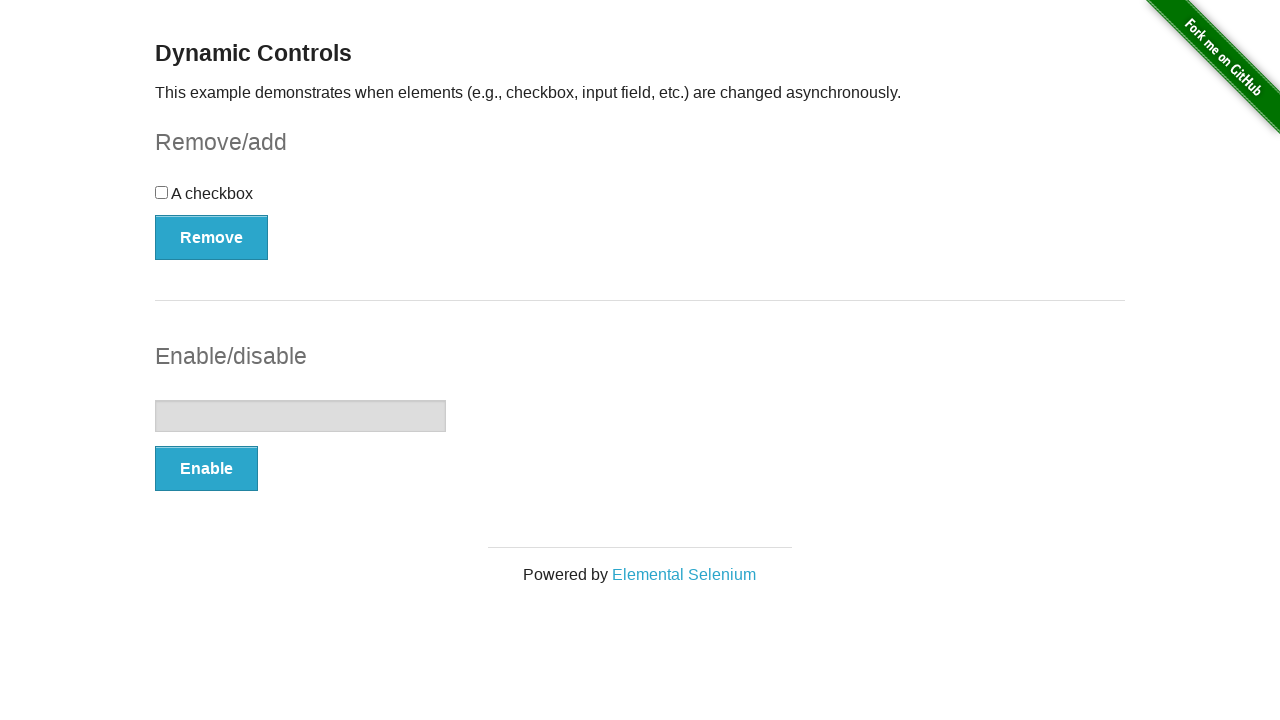

Clicked the checkbox at (162, 192) on input[type='checkbox']
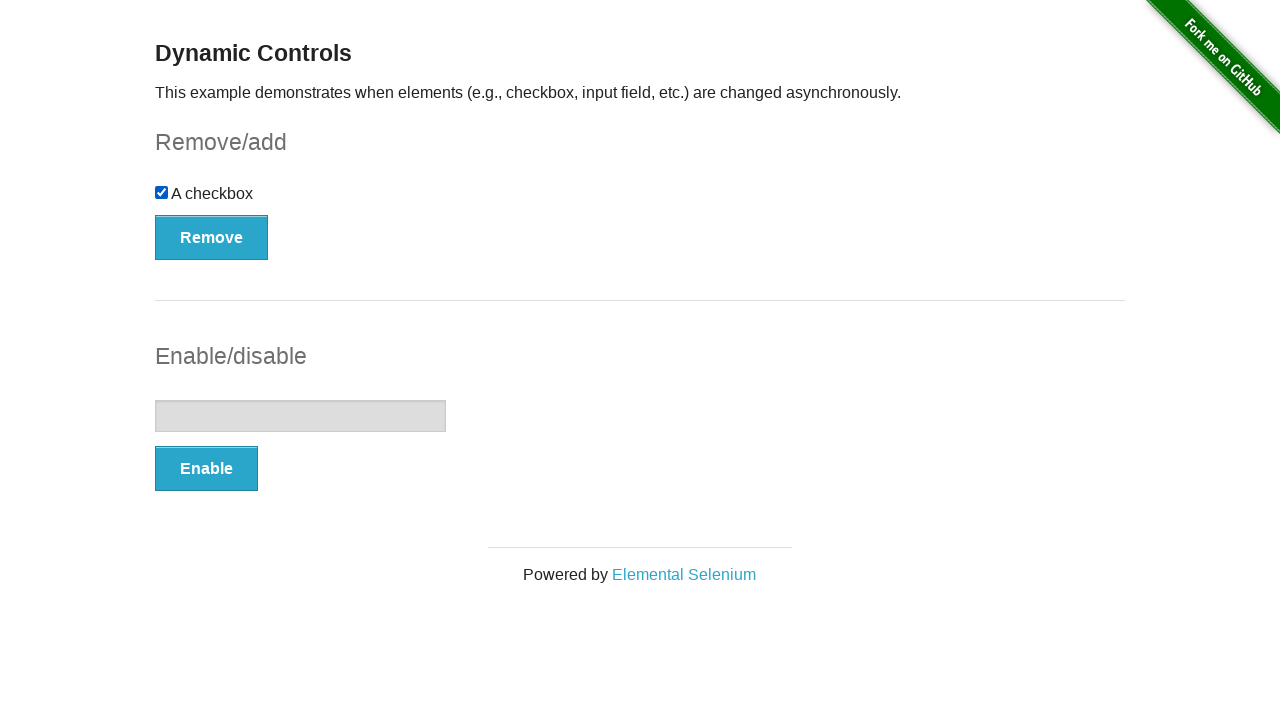

Clicked the Remove button at (212, 237) on button[type='button']
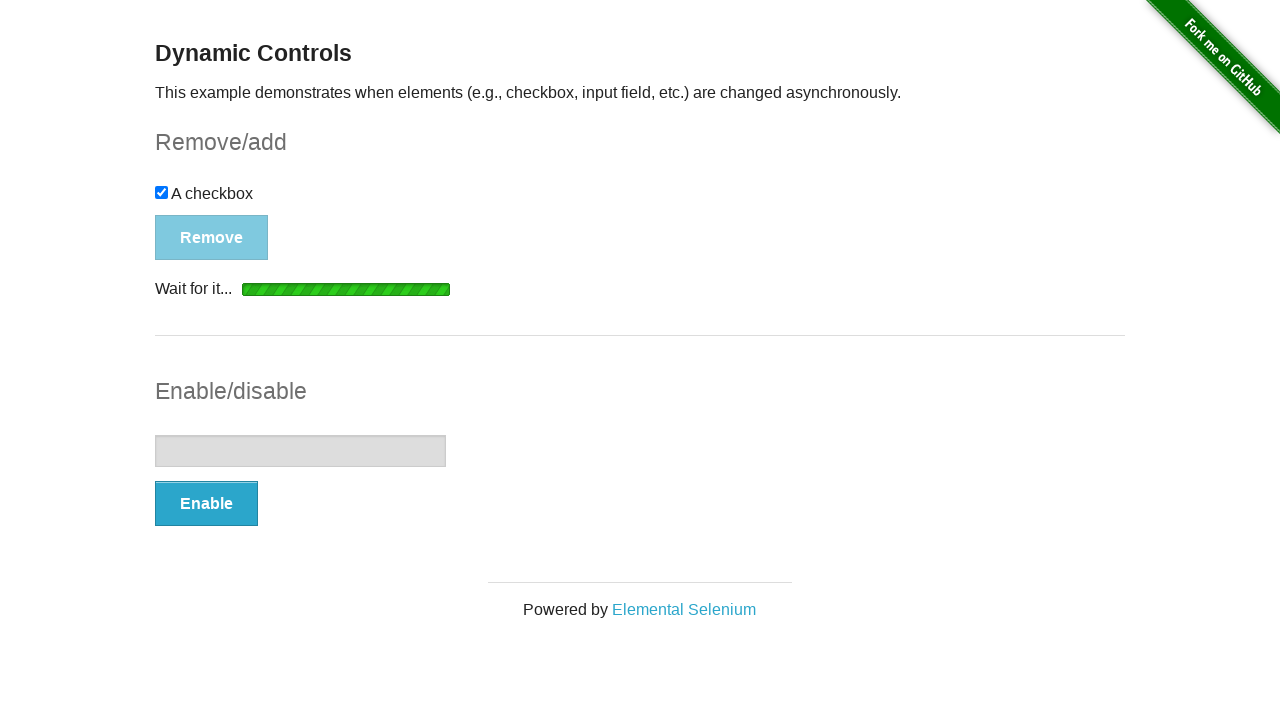

Waited for removal operation message to appear
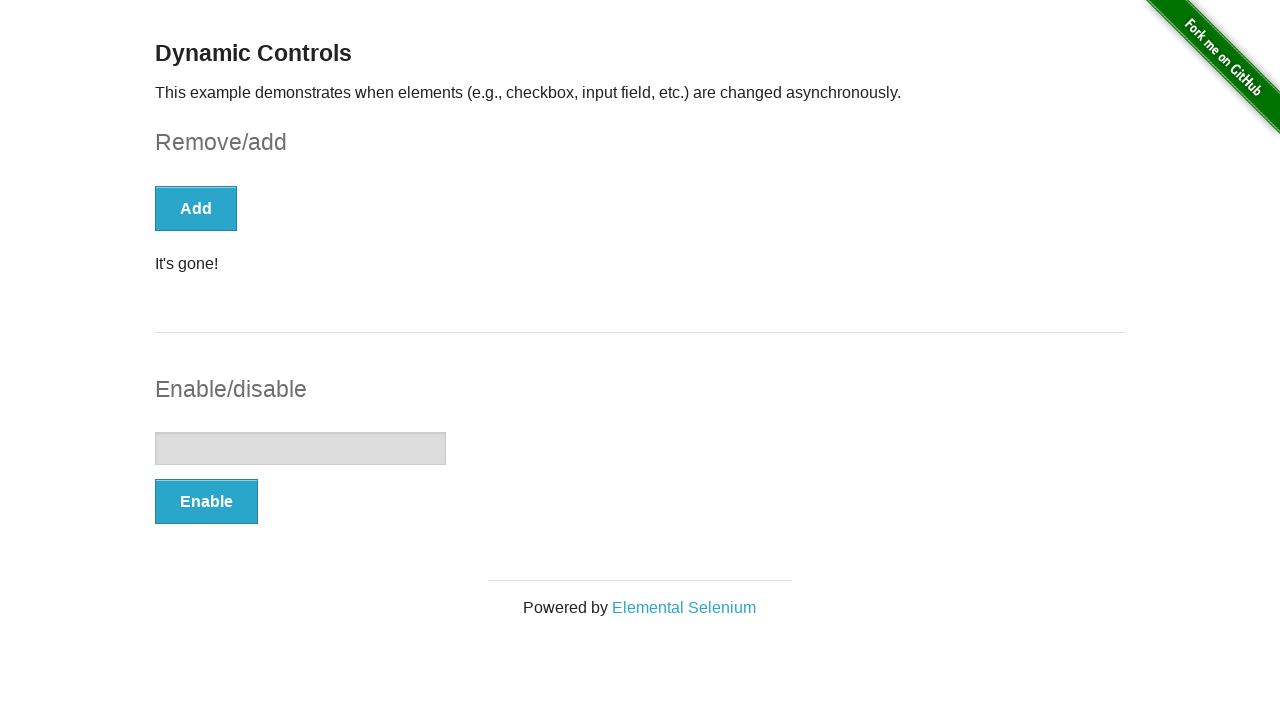

Clicked the Add button at (196, 208) on button[type='button']
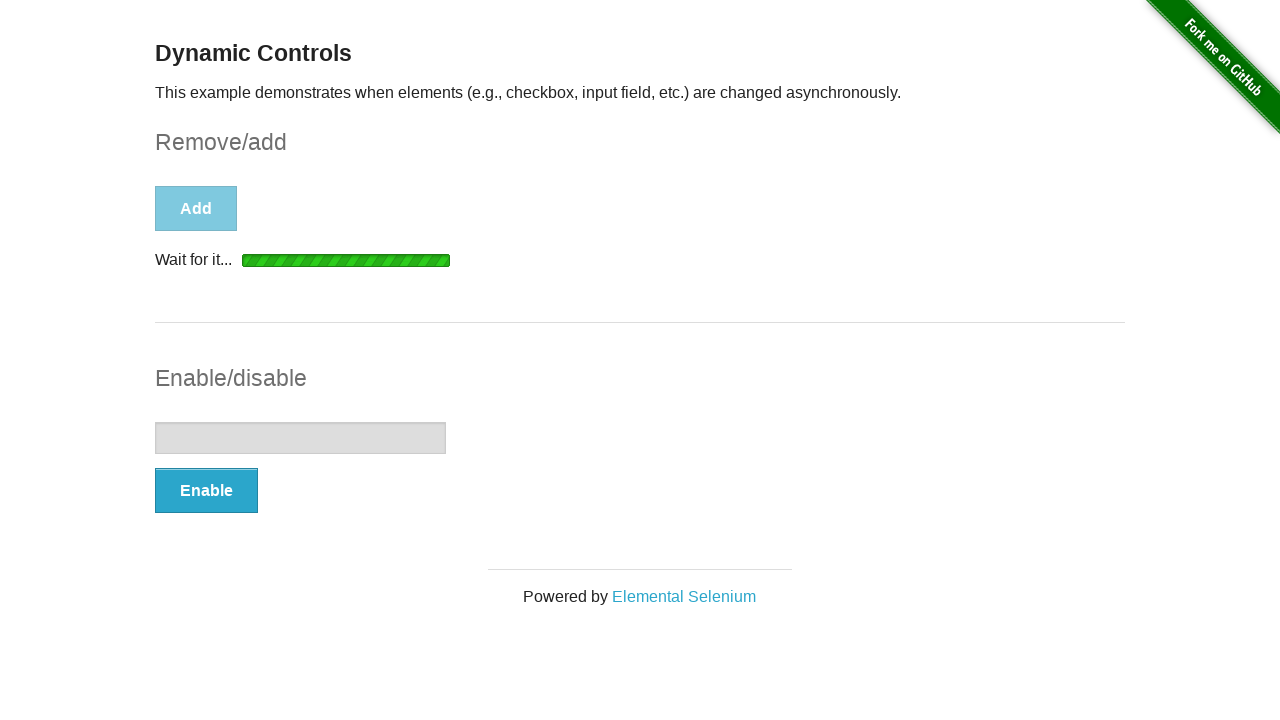

Waited for add operation message to appear
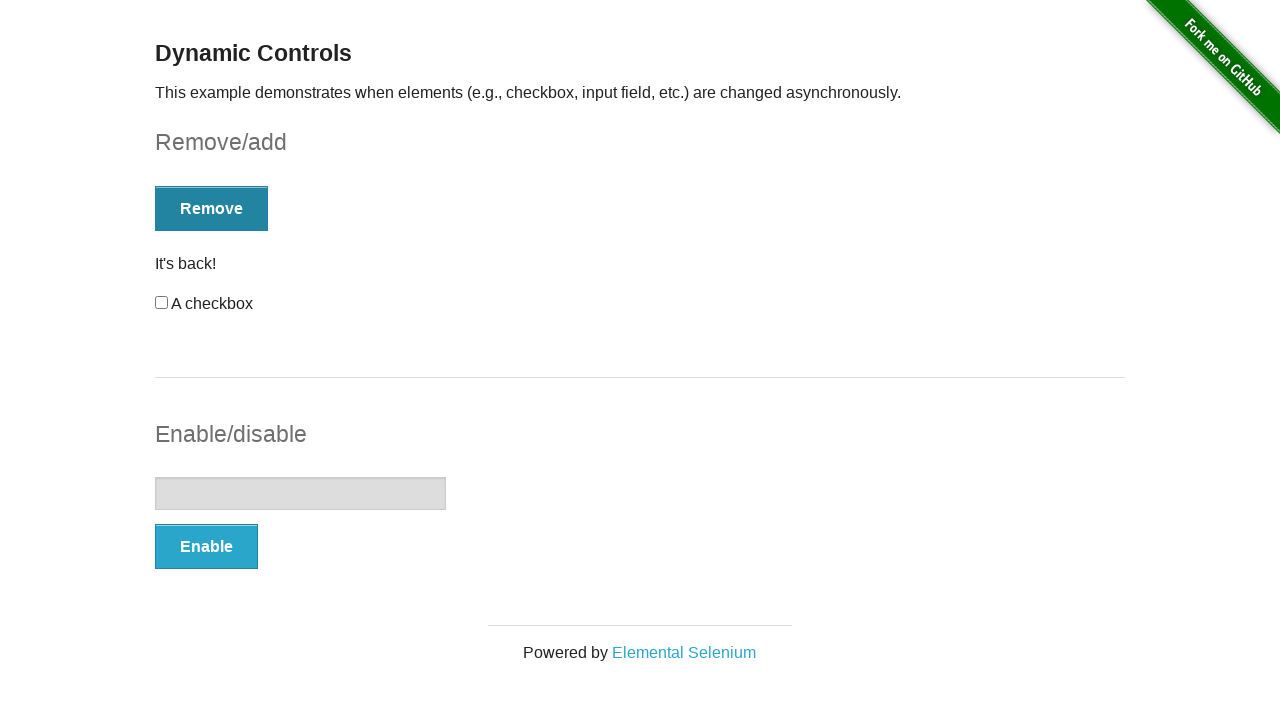

Verified the message element is present and ready
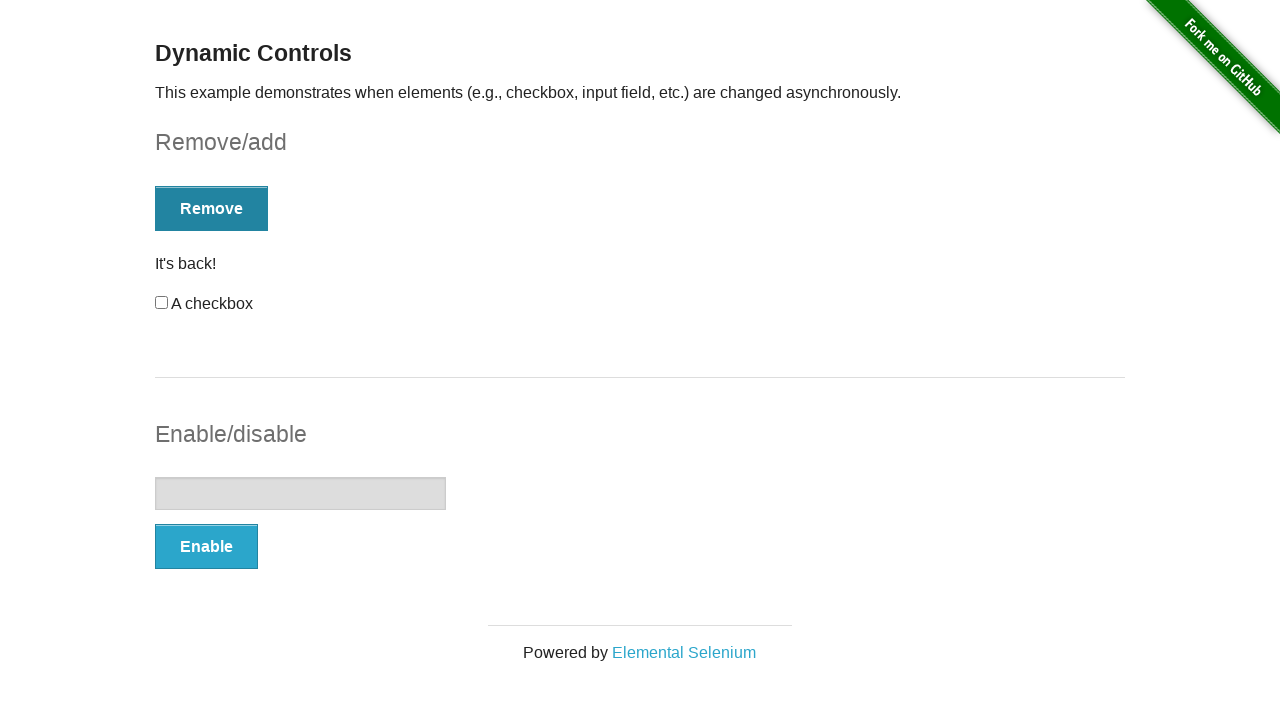

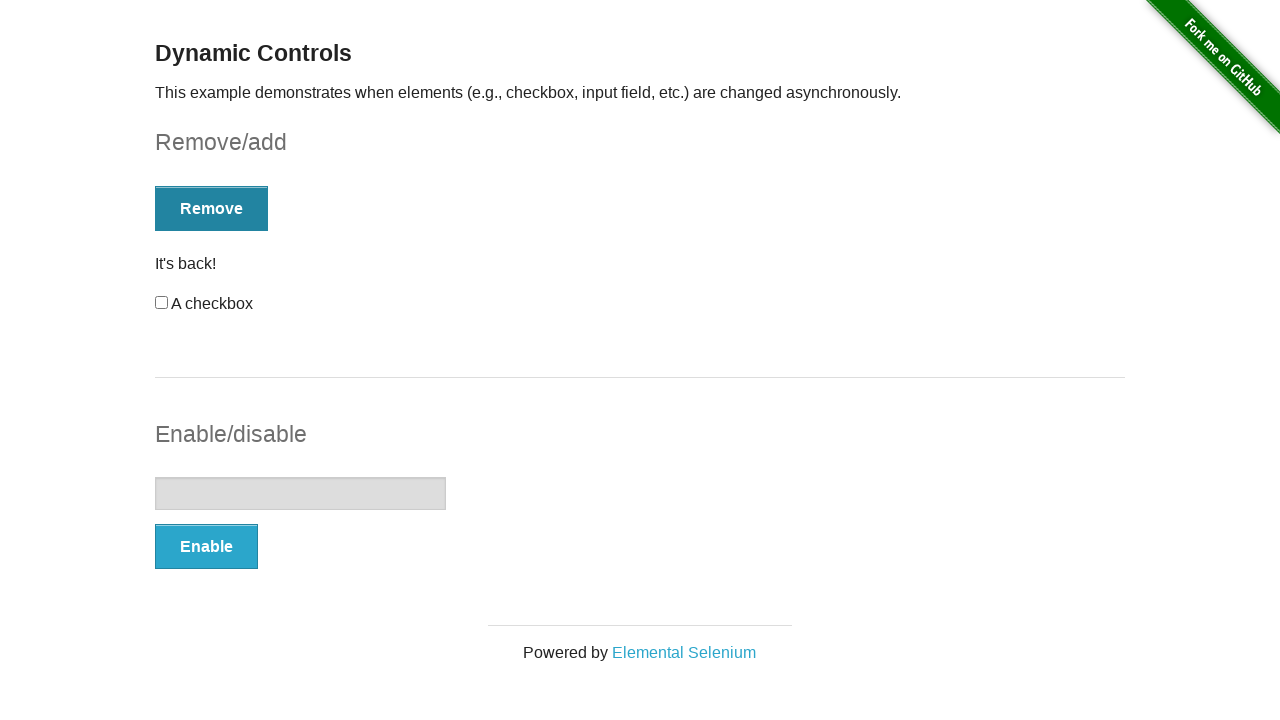